Tests a calculator application by entering two numbers, selecting an addition operator, and verifying the result

Starting URL: https://juliemr.github.io/protractor-demo/

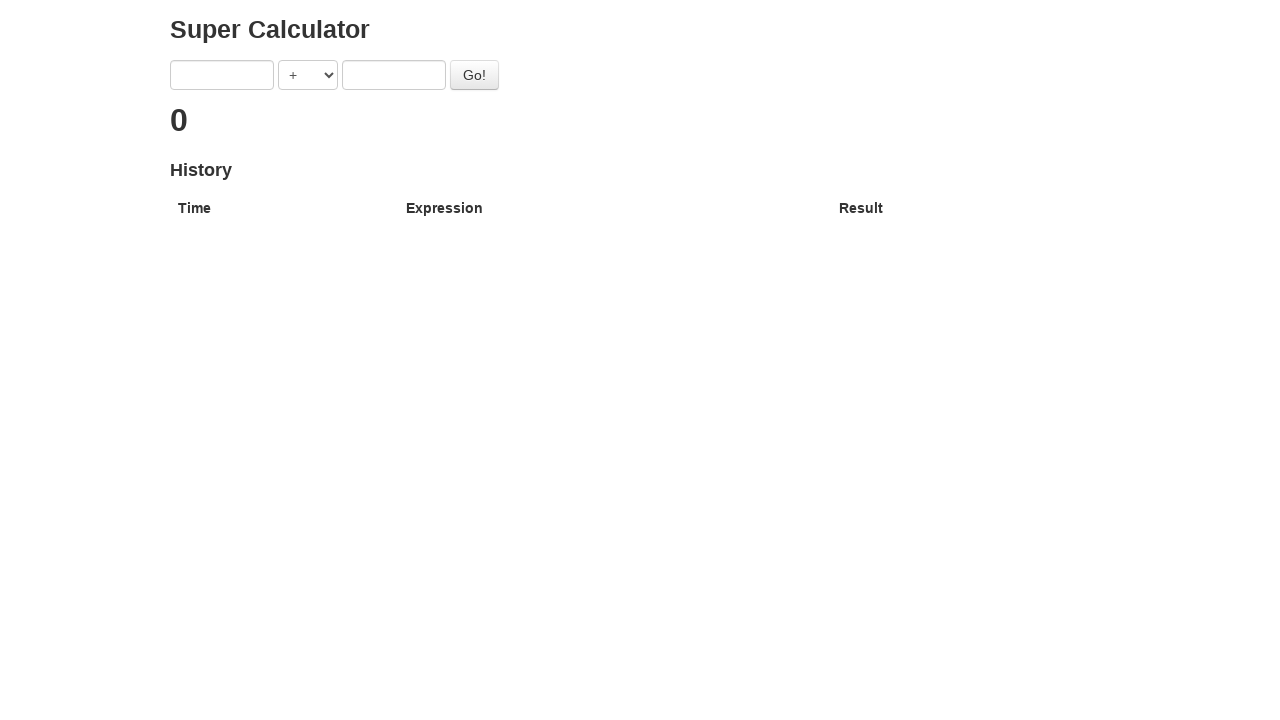

Cleared first input field on xpath=//input[1]
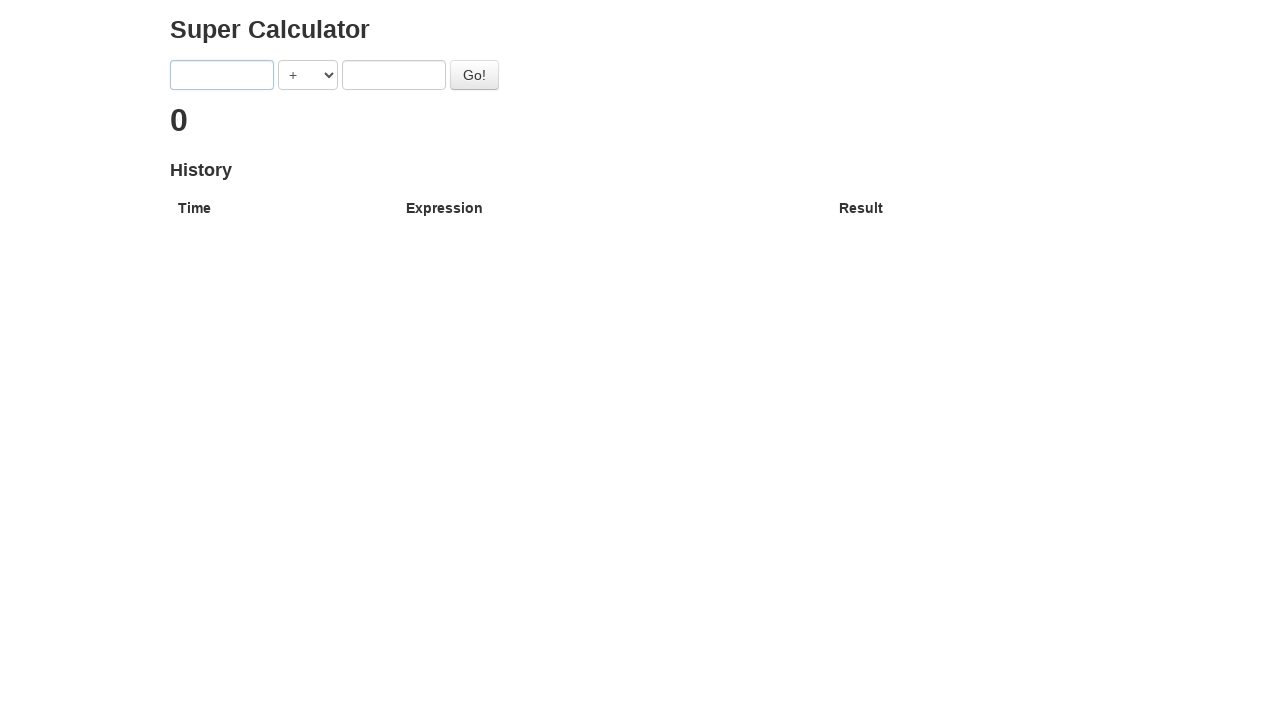

Entered '1' in first input field on xpath=//input[1]
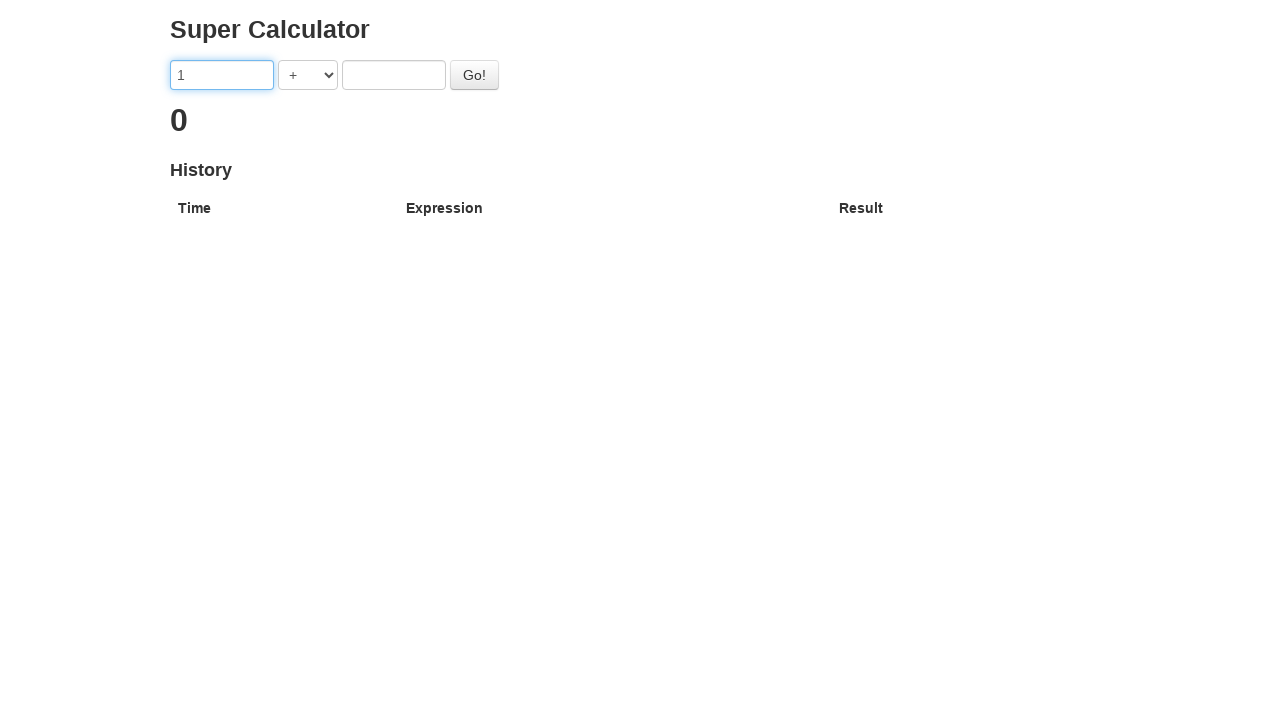

Cleared second input field on xpath=//input[2]
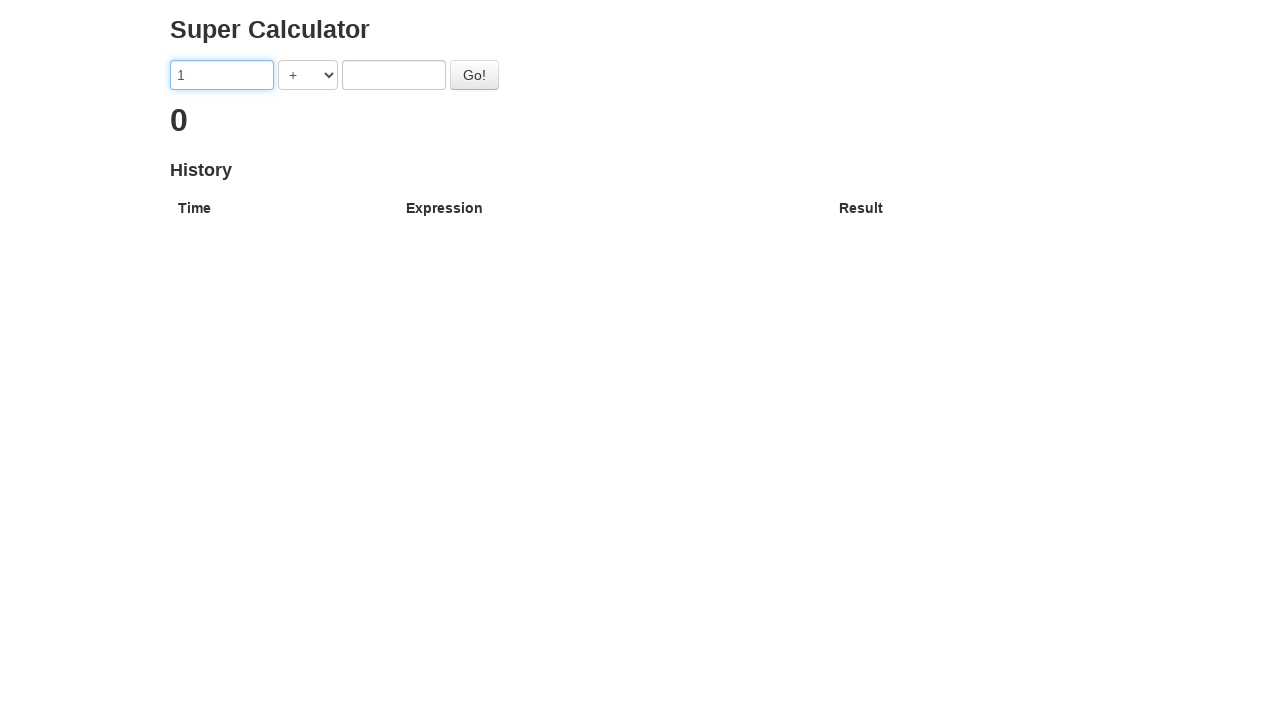

Entered '1' in second input field on xpath=//input[2]
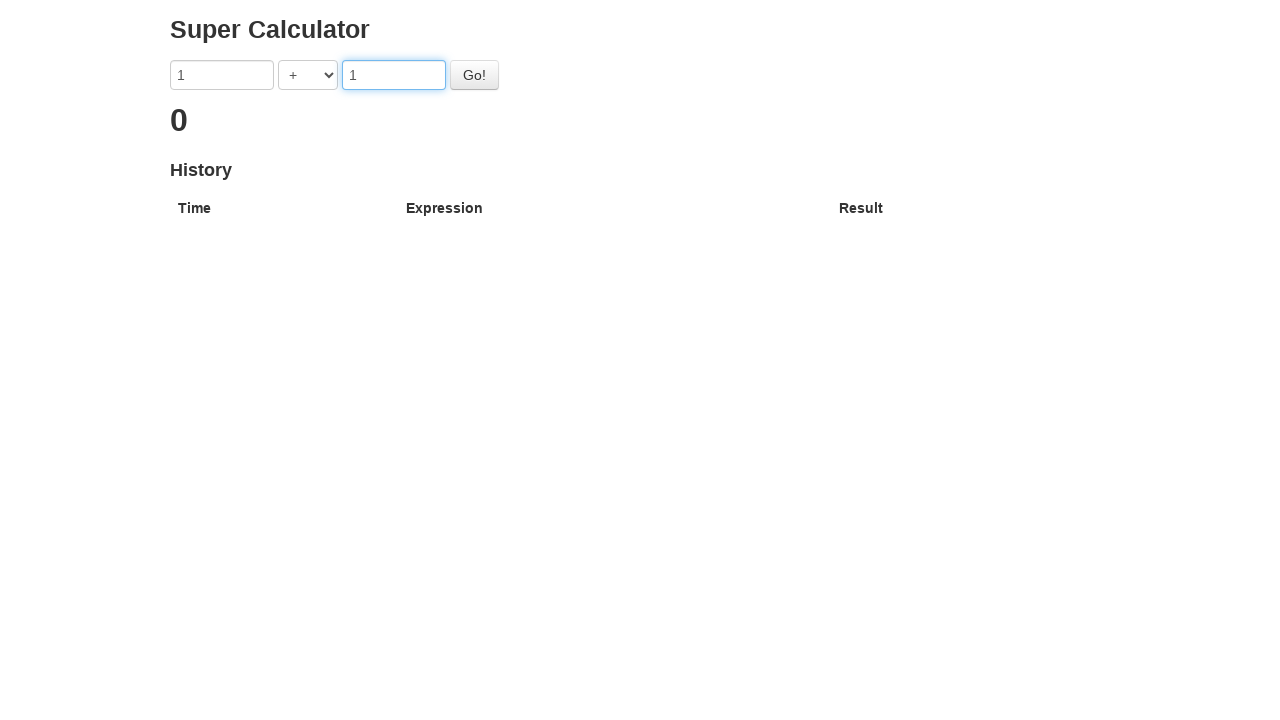

Selected '+' operator from dropdown on xpath=//select
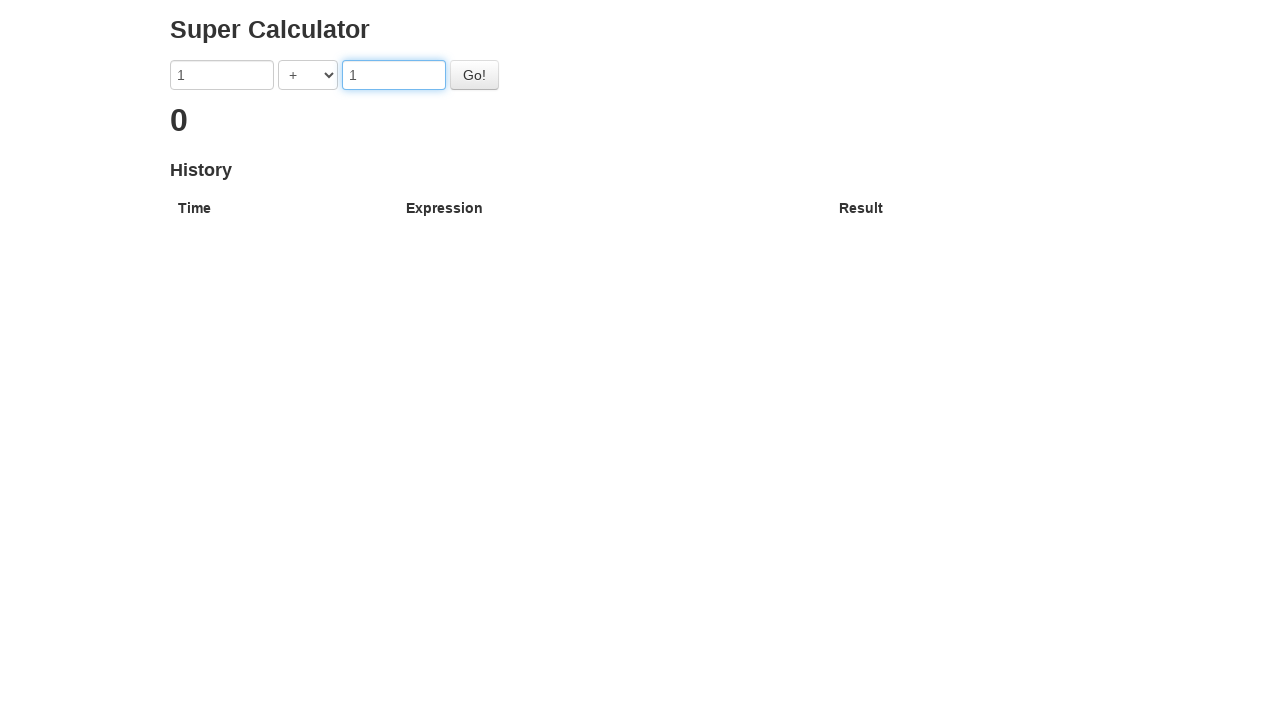

Clicked calculate button at (474, 75) on #gobutton
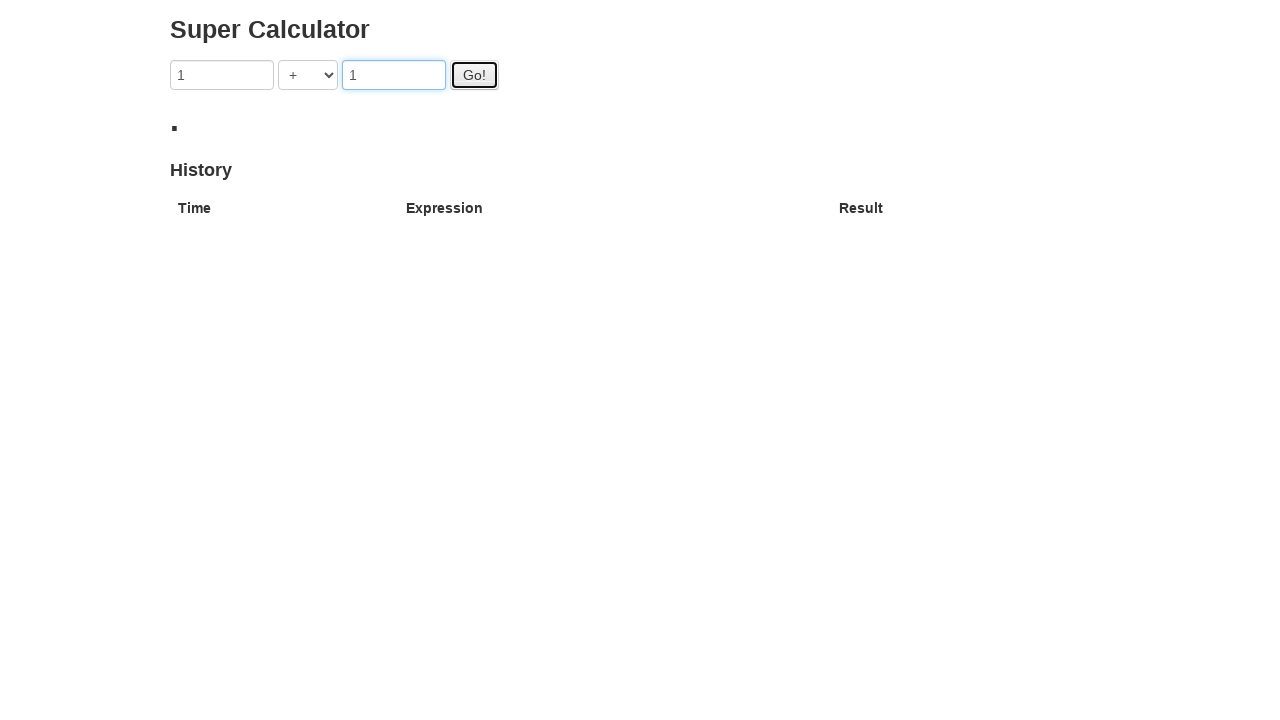

Result '2' appeared - calculation verified (1 + 1 = 2)
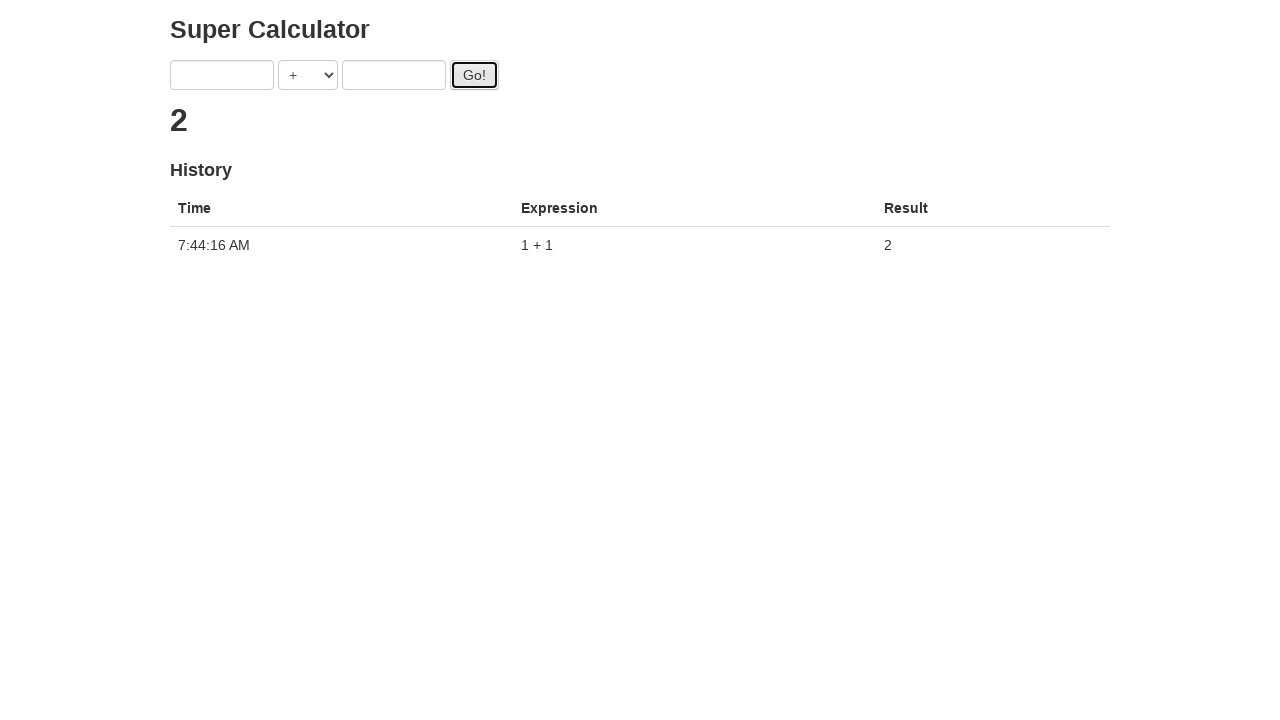

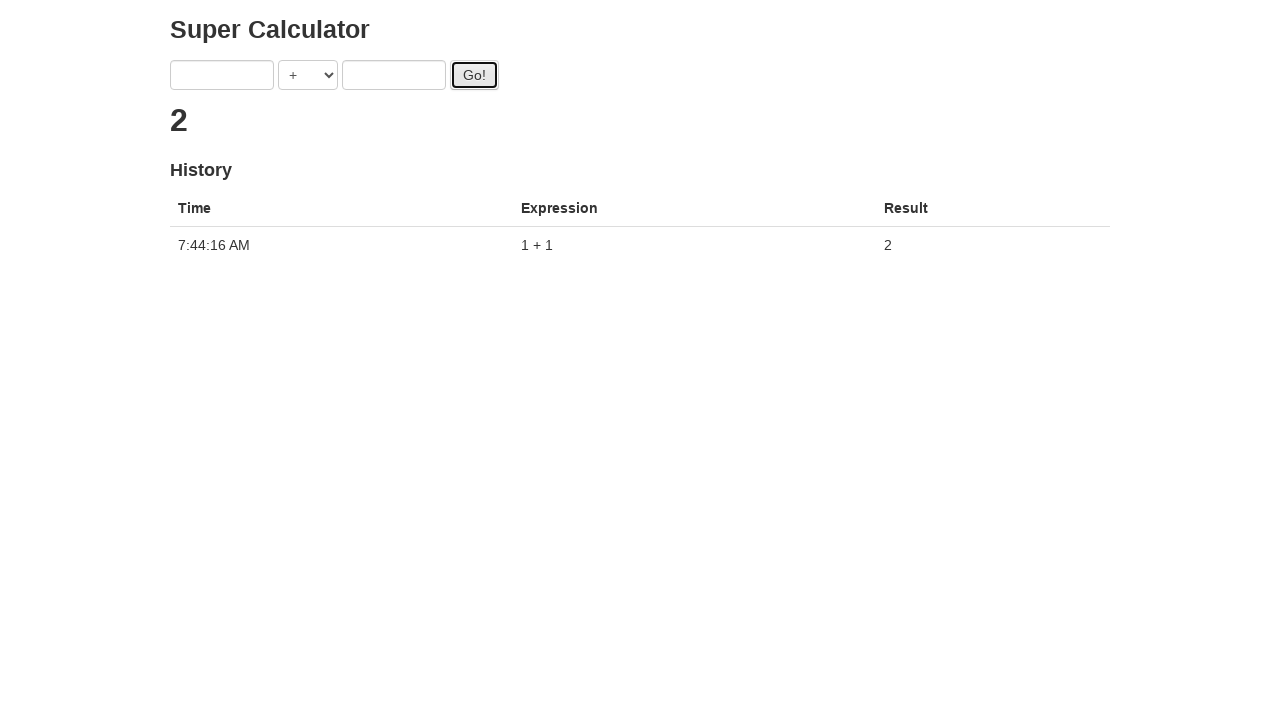